Navigates to Flipkart's homepage and verifies the page loads successfully

Starting URL: https://www.flipkart.com

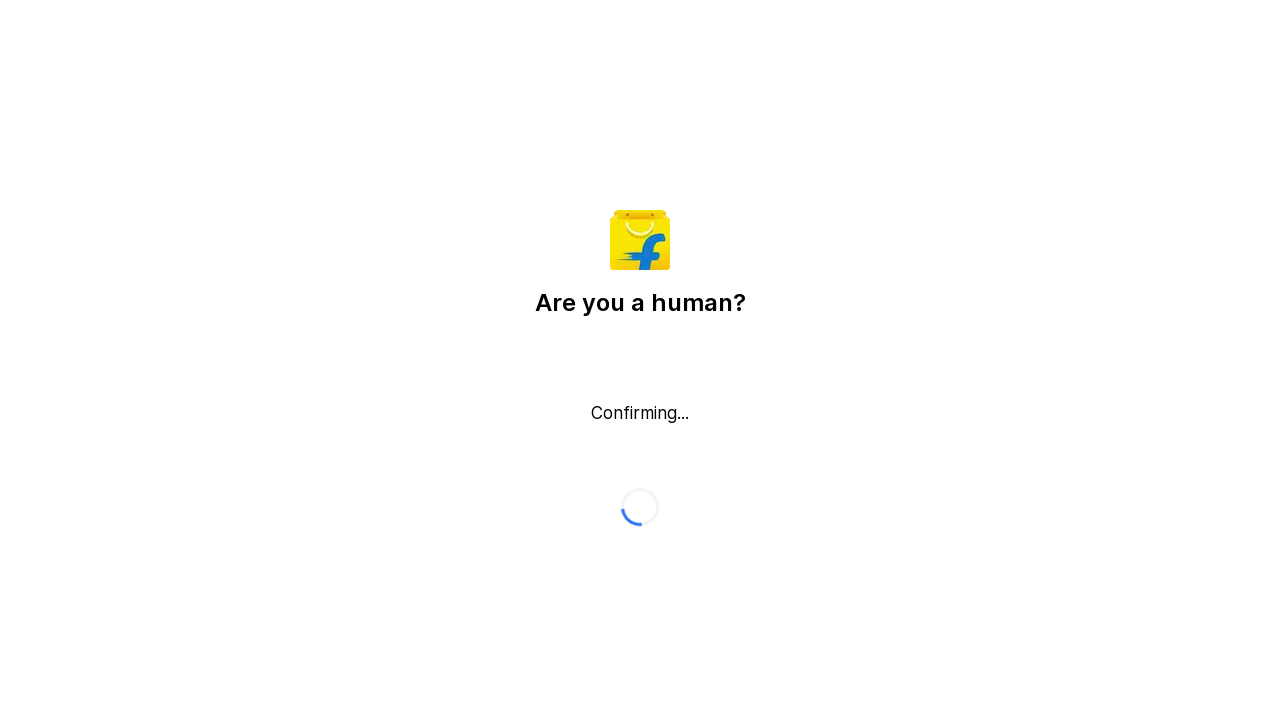

Navigated to Flipkart homepage and waited for DOM to load
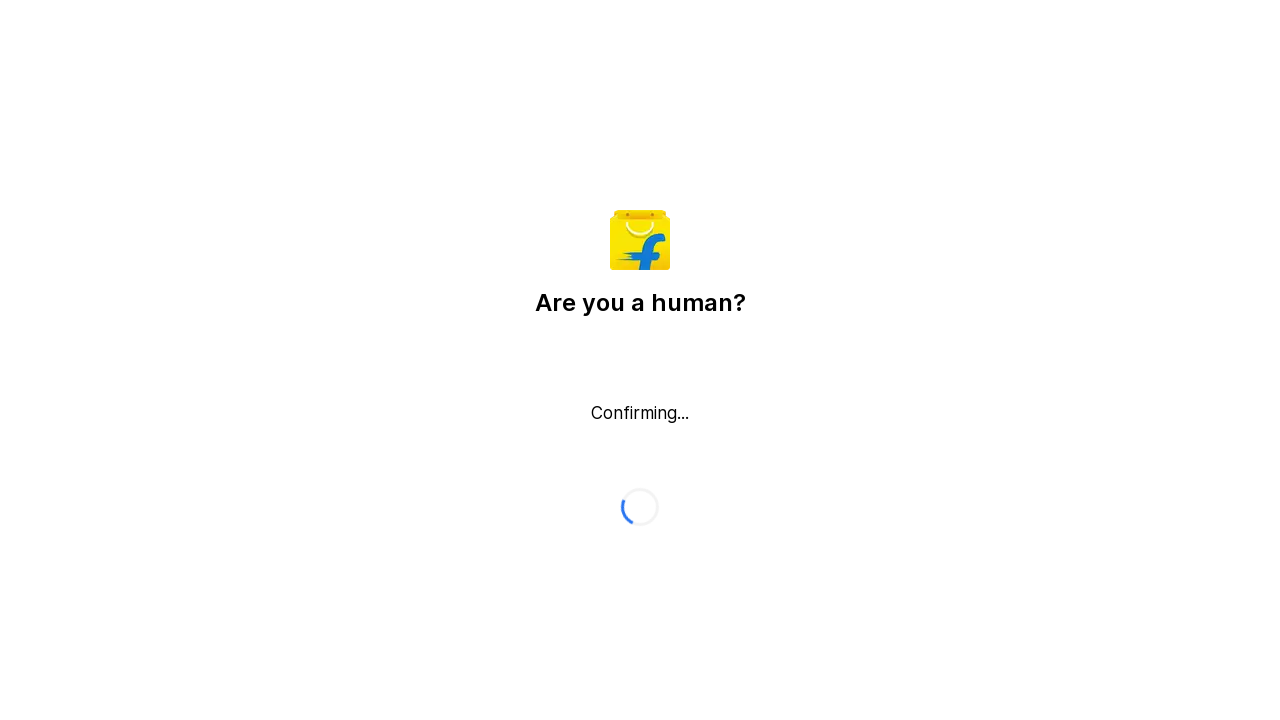

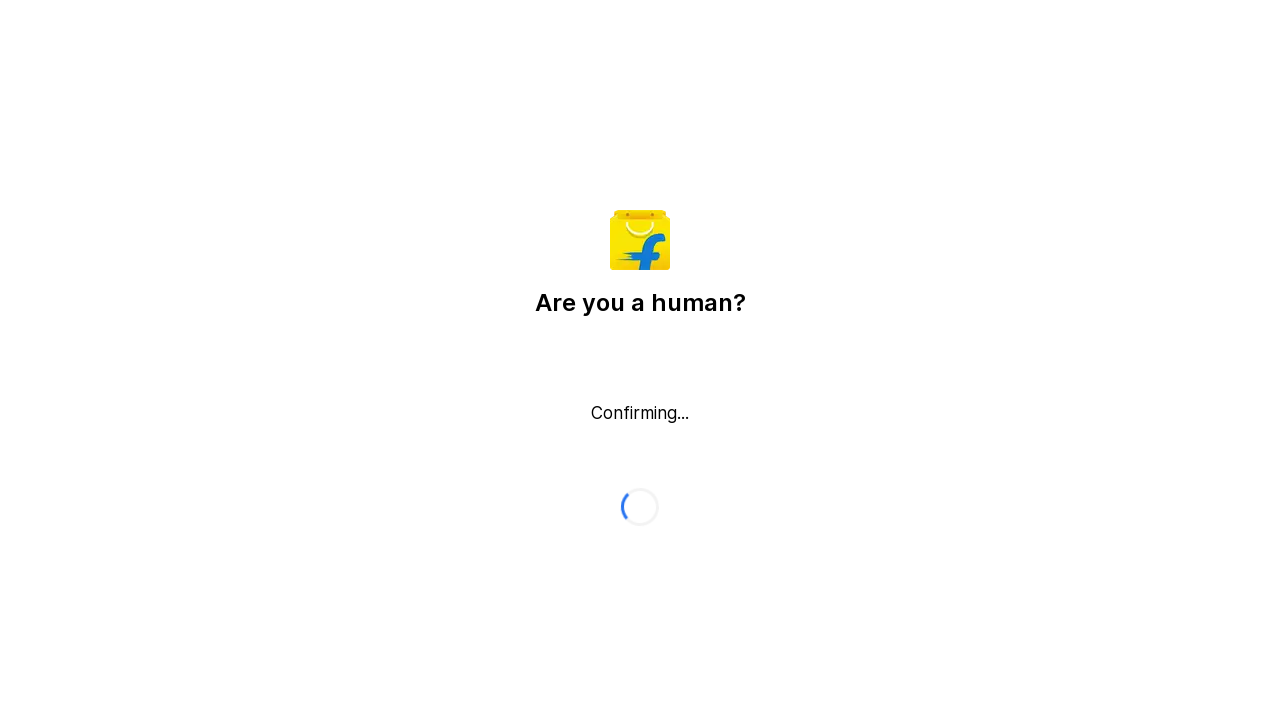